Navigates back to the previous page using browser navigation

Starting URL: http://tutorialsninja.com/demo/index.php

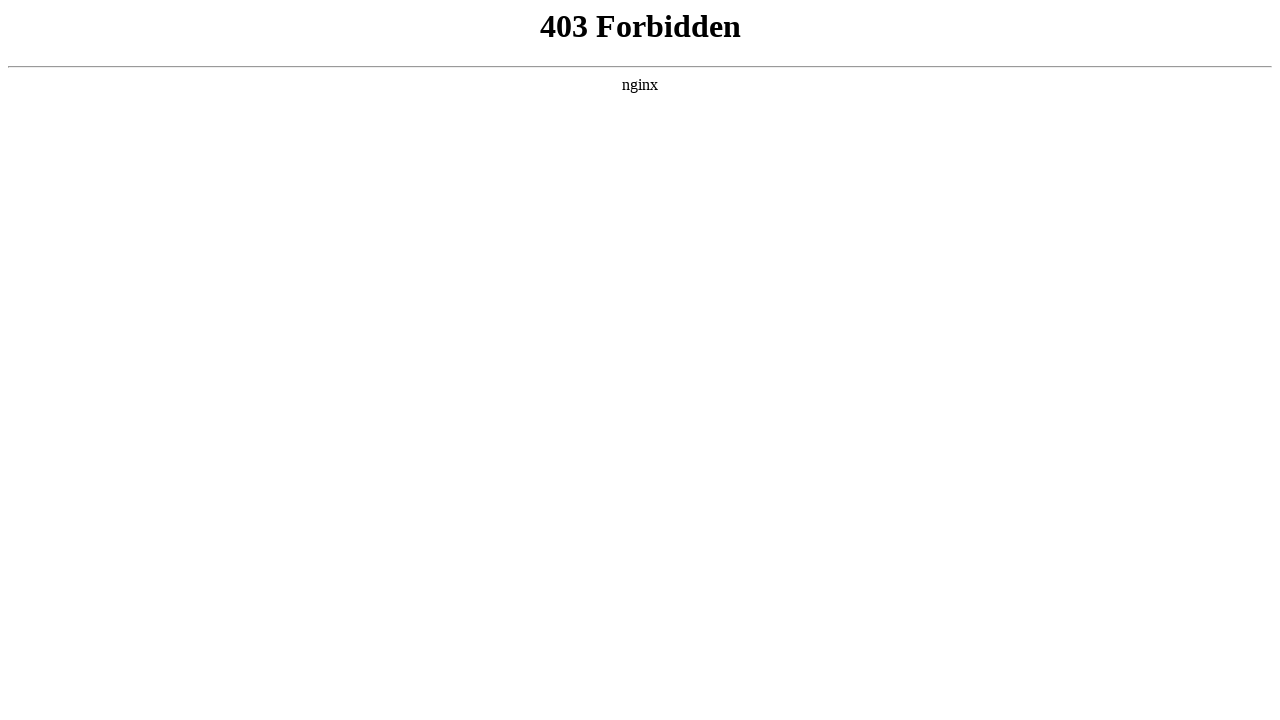

Navigated back to the previous page using browser navigation
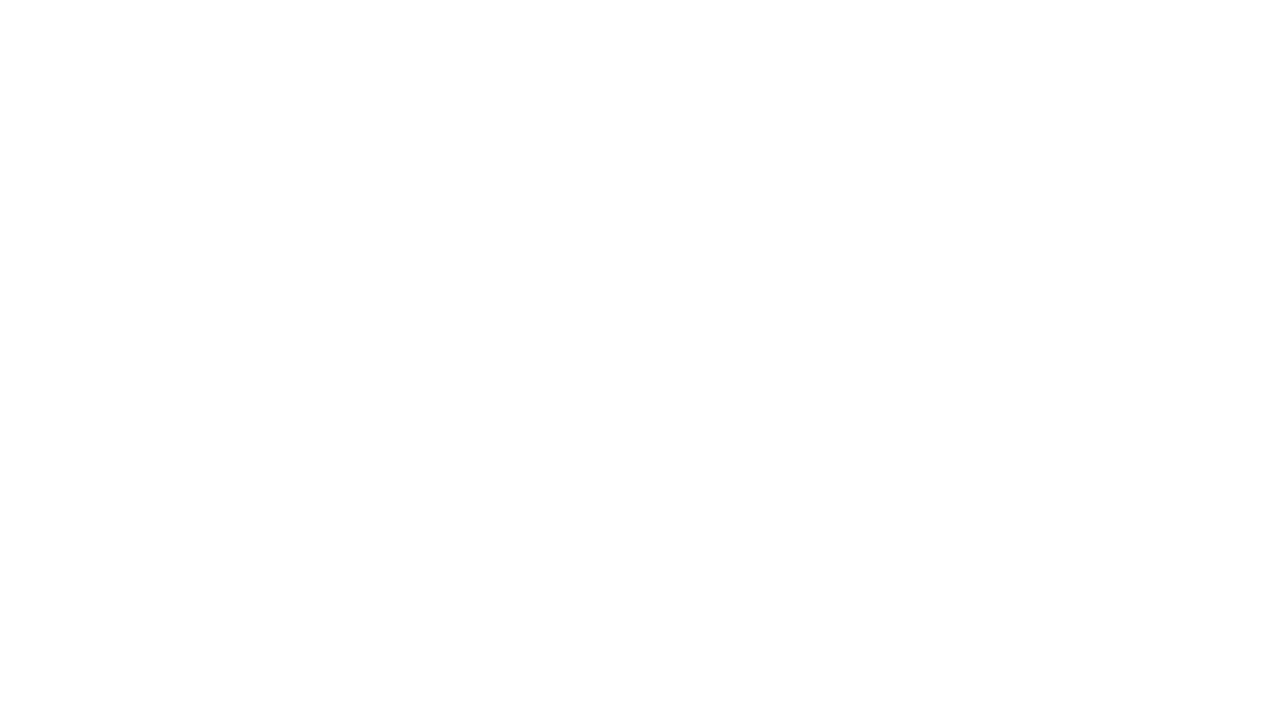

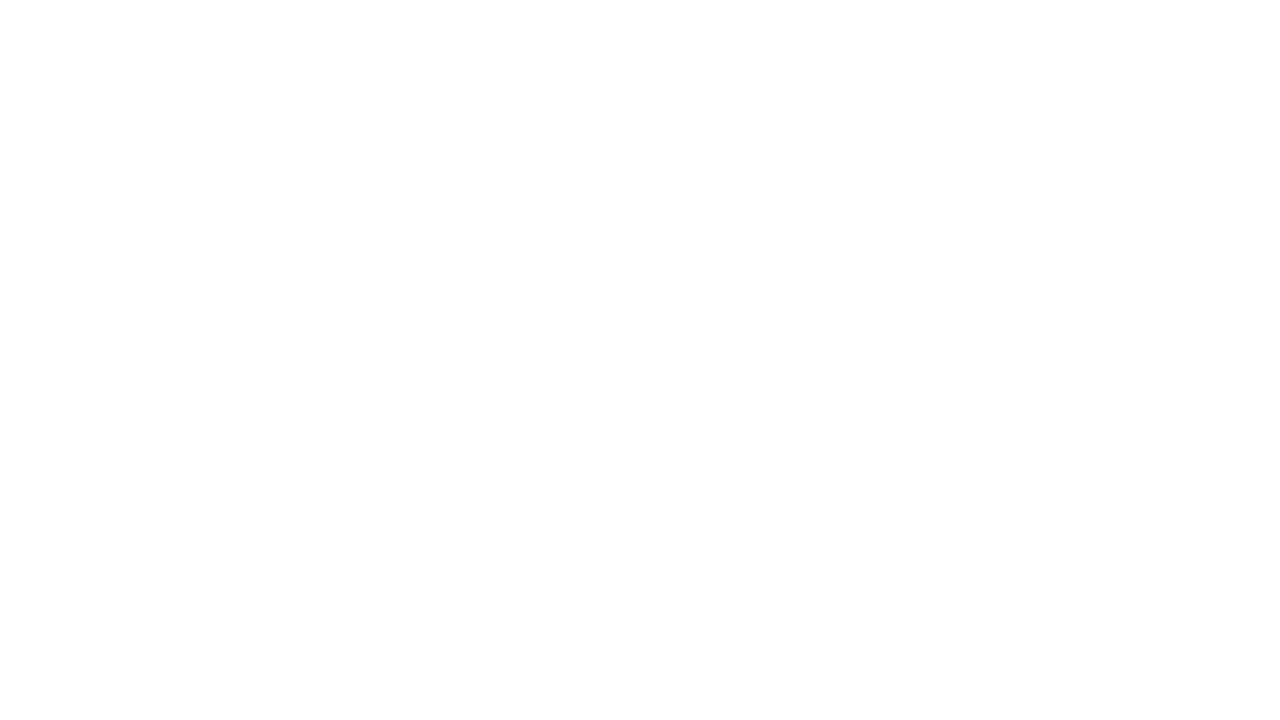